Automates a math challenge form by reading a value from the page, calculating a result using logarithm and sine functions, filling in the answer, selecting options (radio button and checkbox), and submitting the form.

Starting URL: http://suninjuly.github.io/math.html

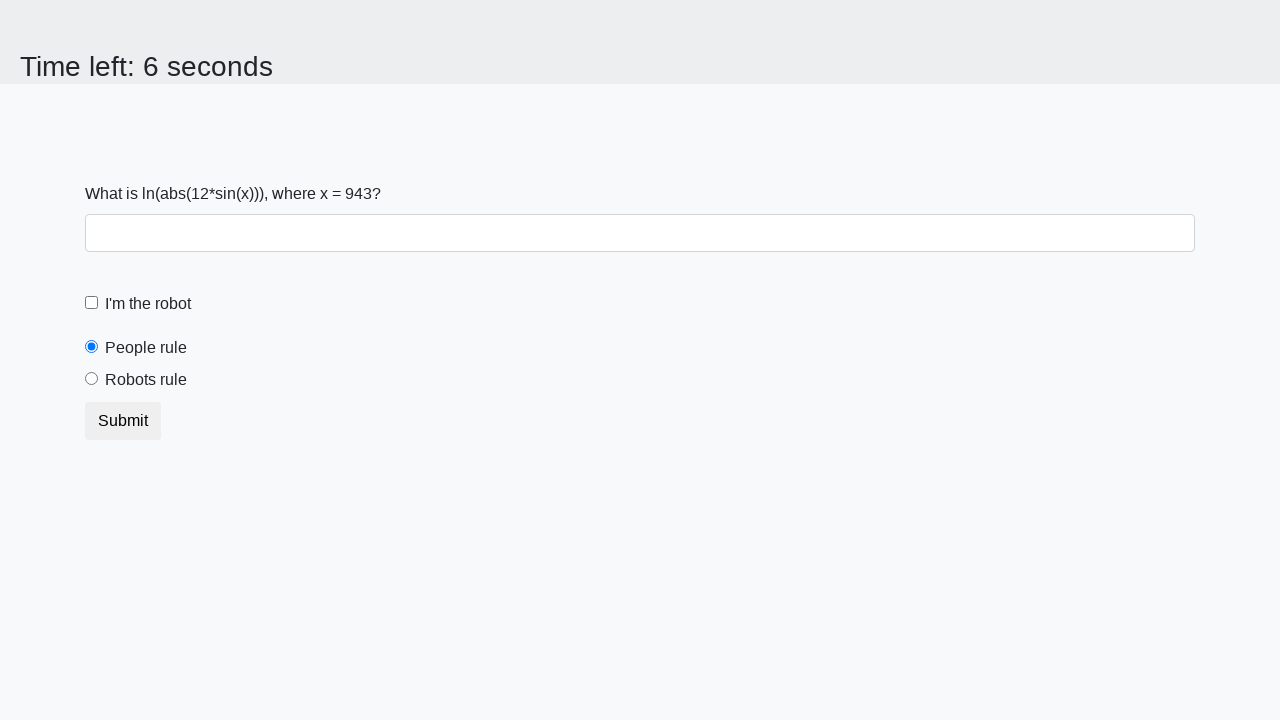

Located and read x value from #input_value element
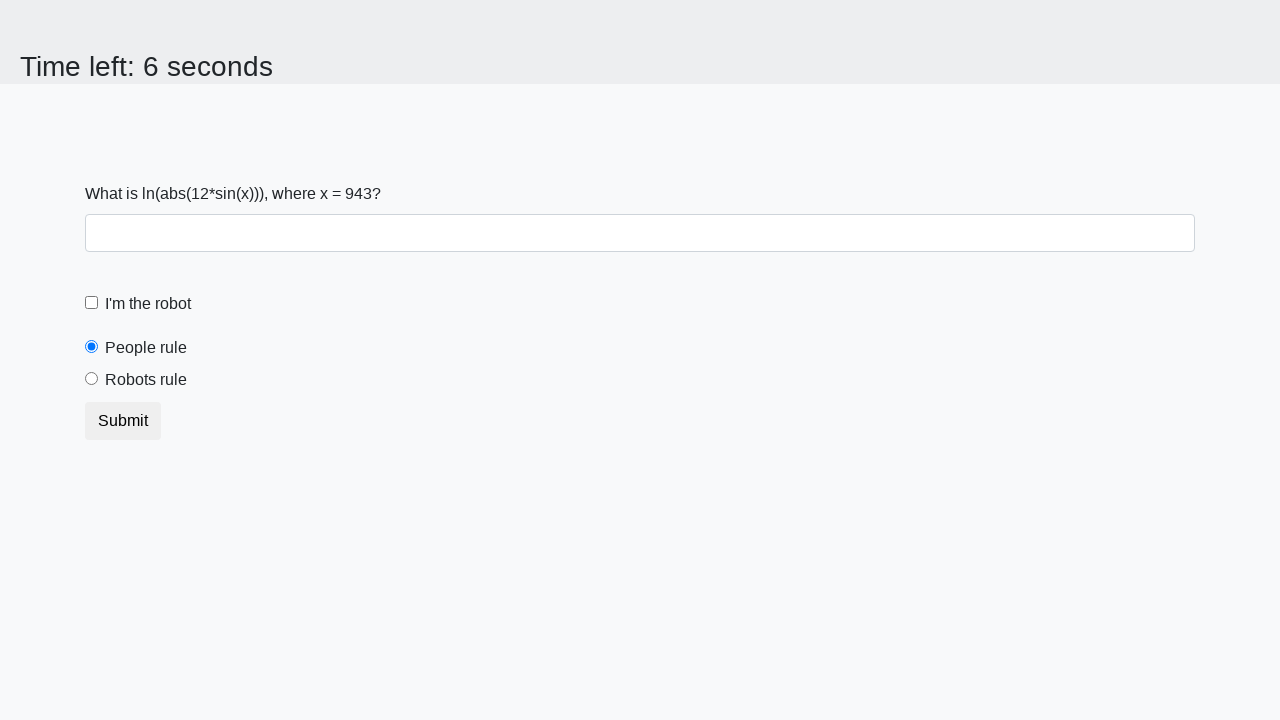

Calculated answer using logarithm and sine functions: 1.789339616258973
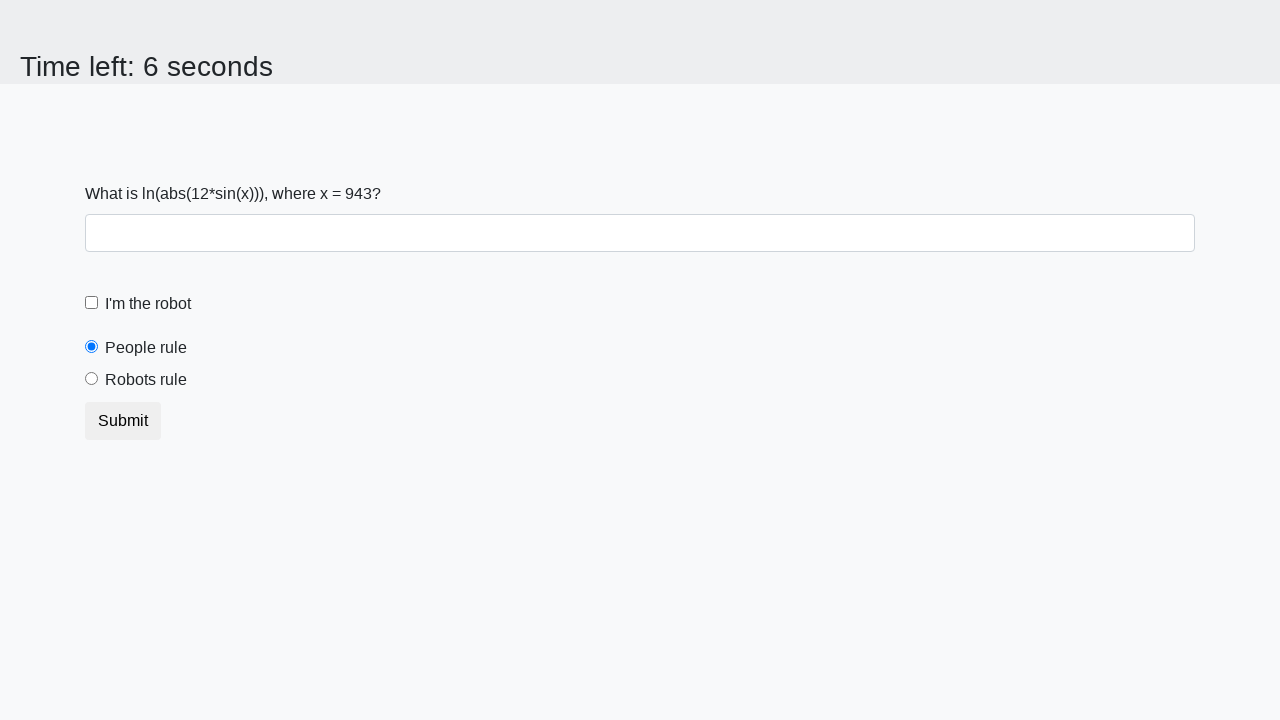

Filled in the calculated answer in #answer field on #answer
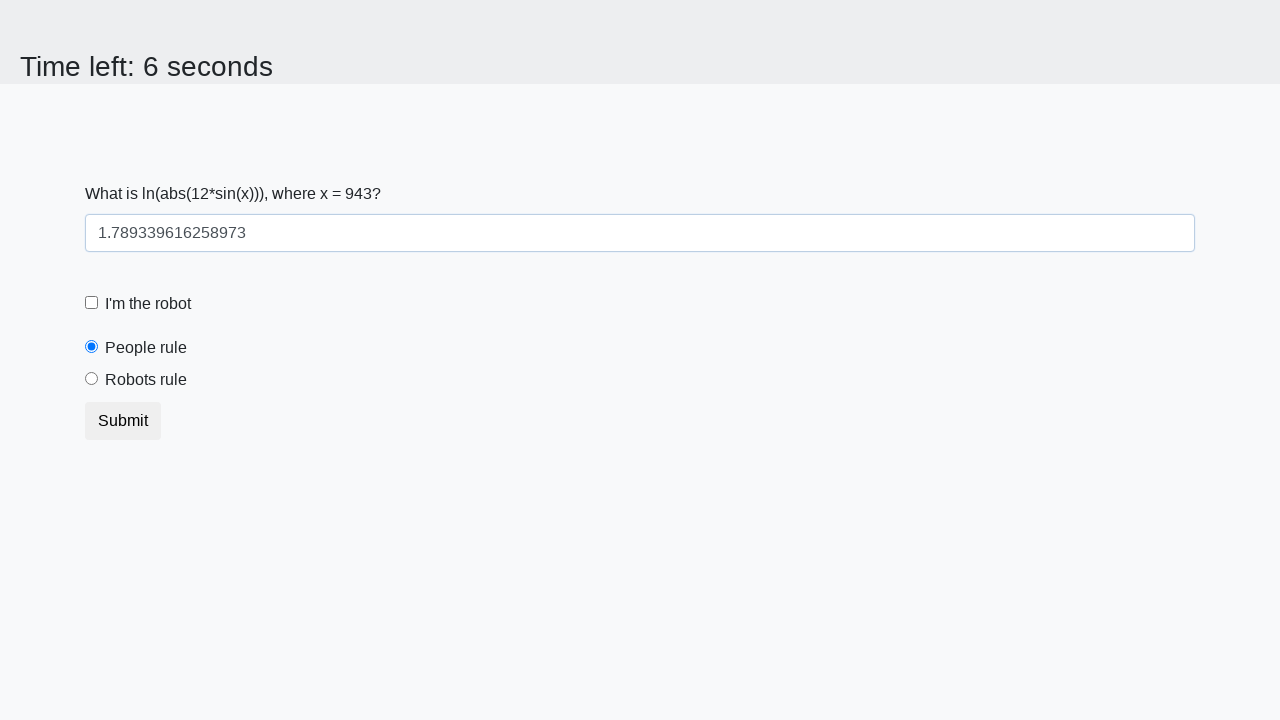

Selected 'robots' radio button at (92, 379) on [value='robots']
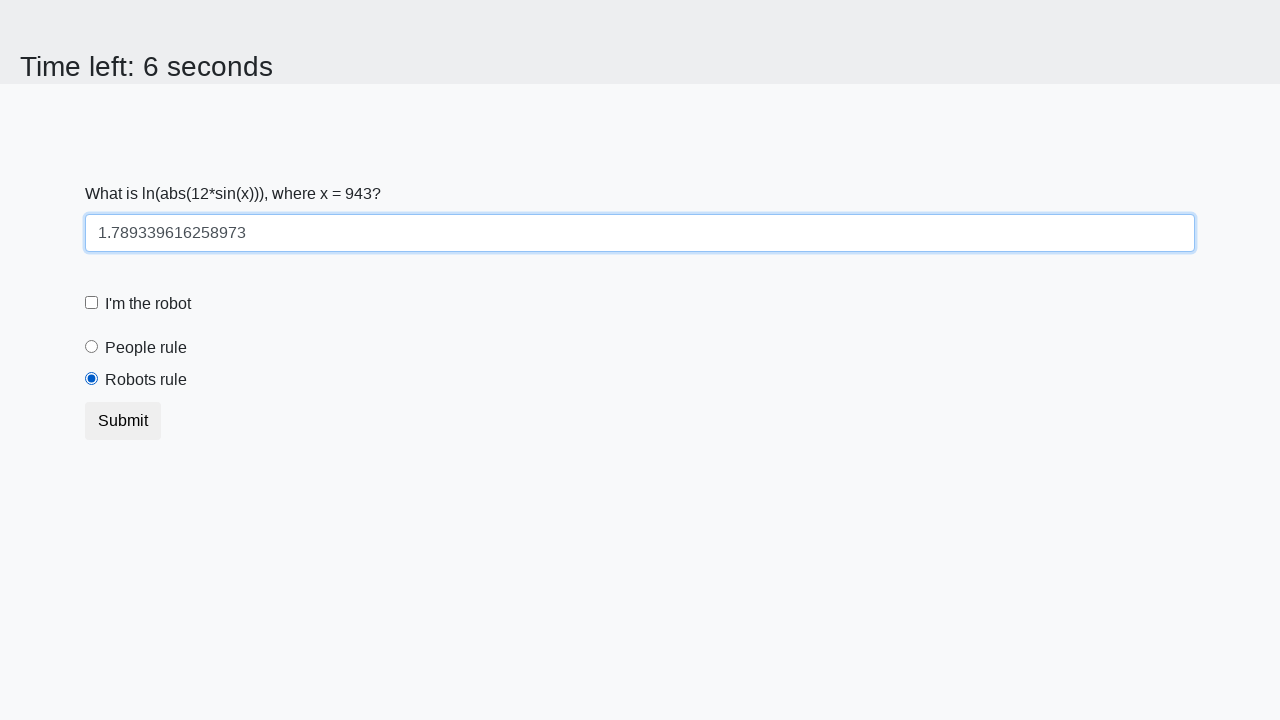

Checked the robot checkbox at (92, 303) on #robotCheckbox
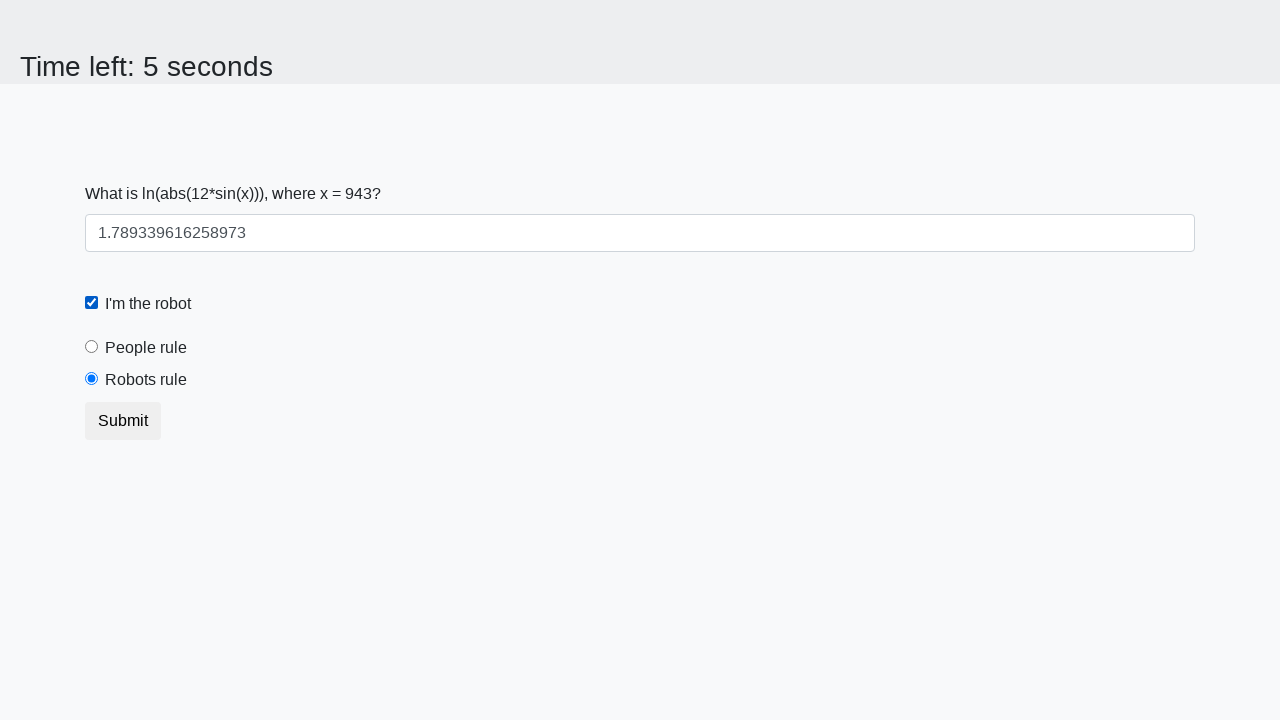

Clicked the submit button at (123, 421) on button.btn
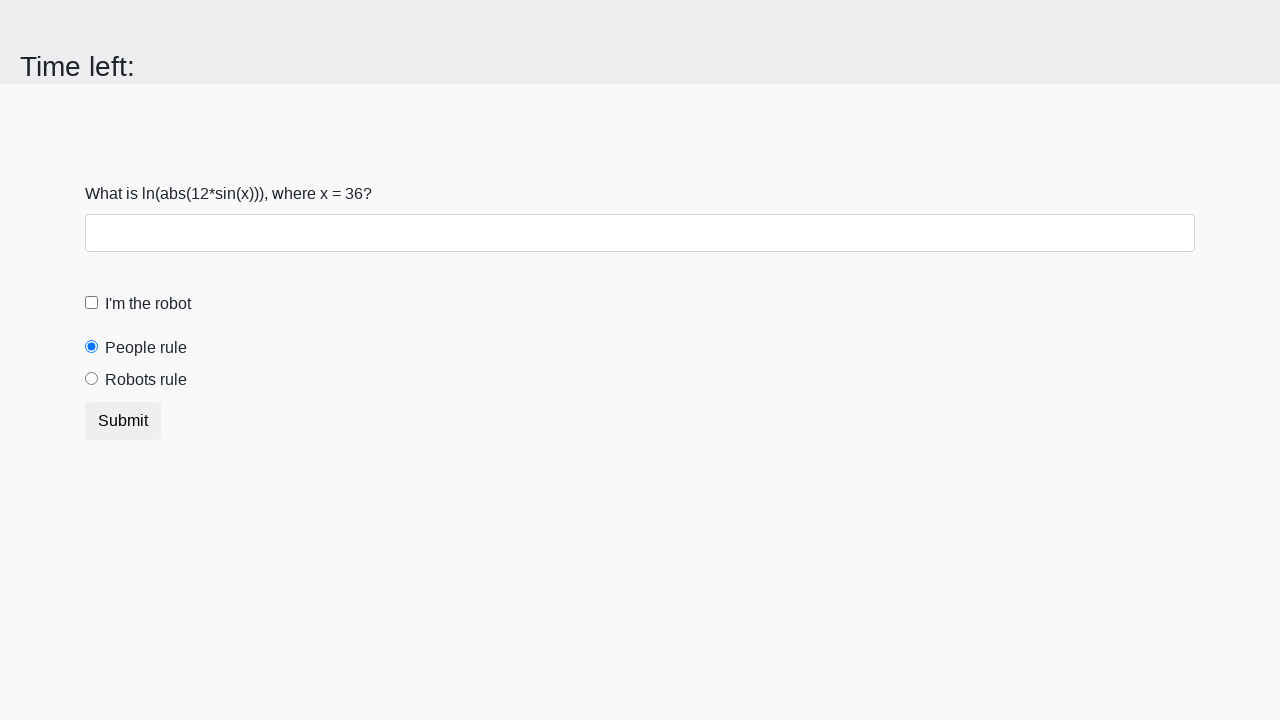

Waited 1000ms for form submission to complete
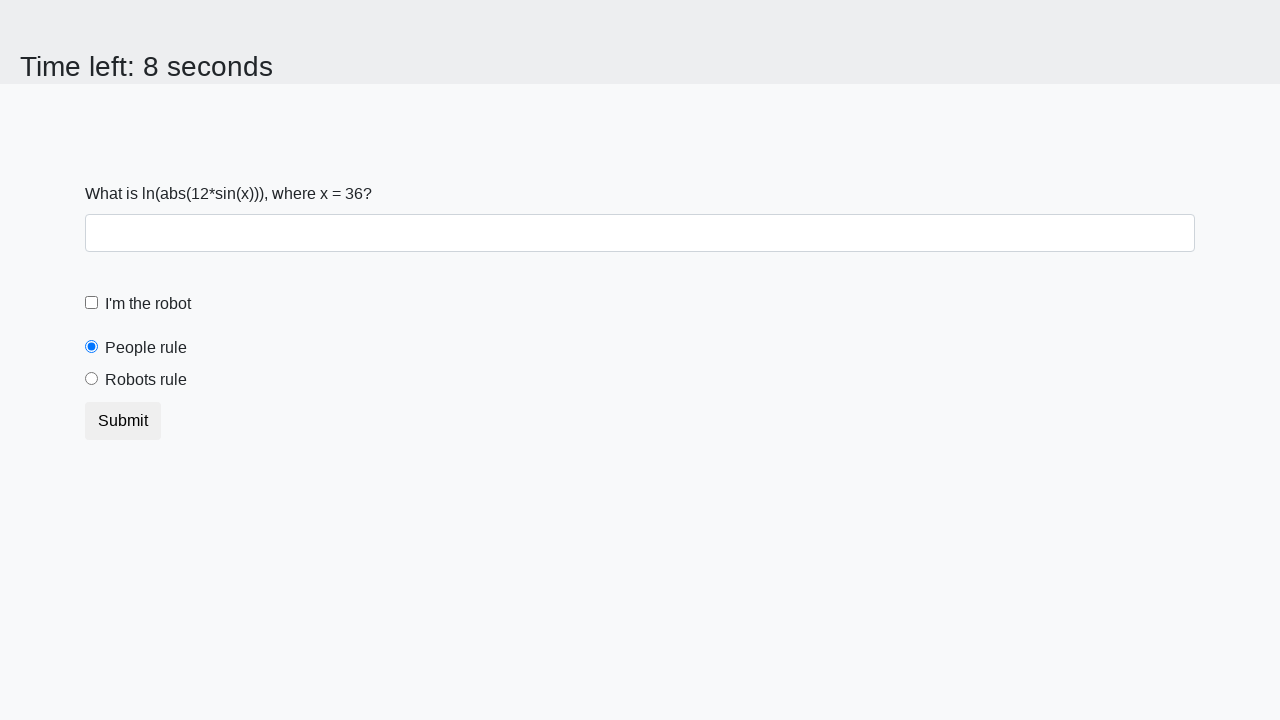

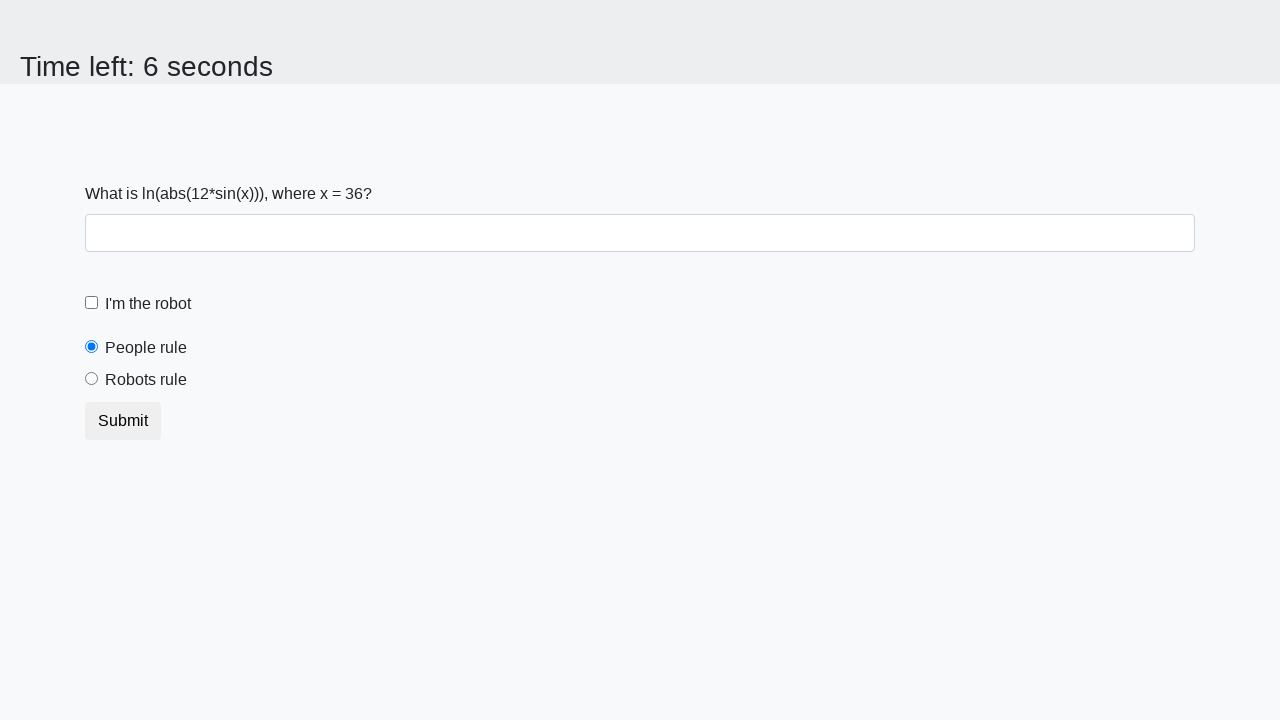